Tests the Spotify code generator by entering a Spotify link into the input field to generate a scannable code

Starting URL: https://www.spotifycodes.com/#create

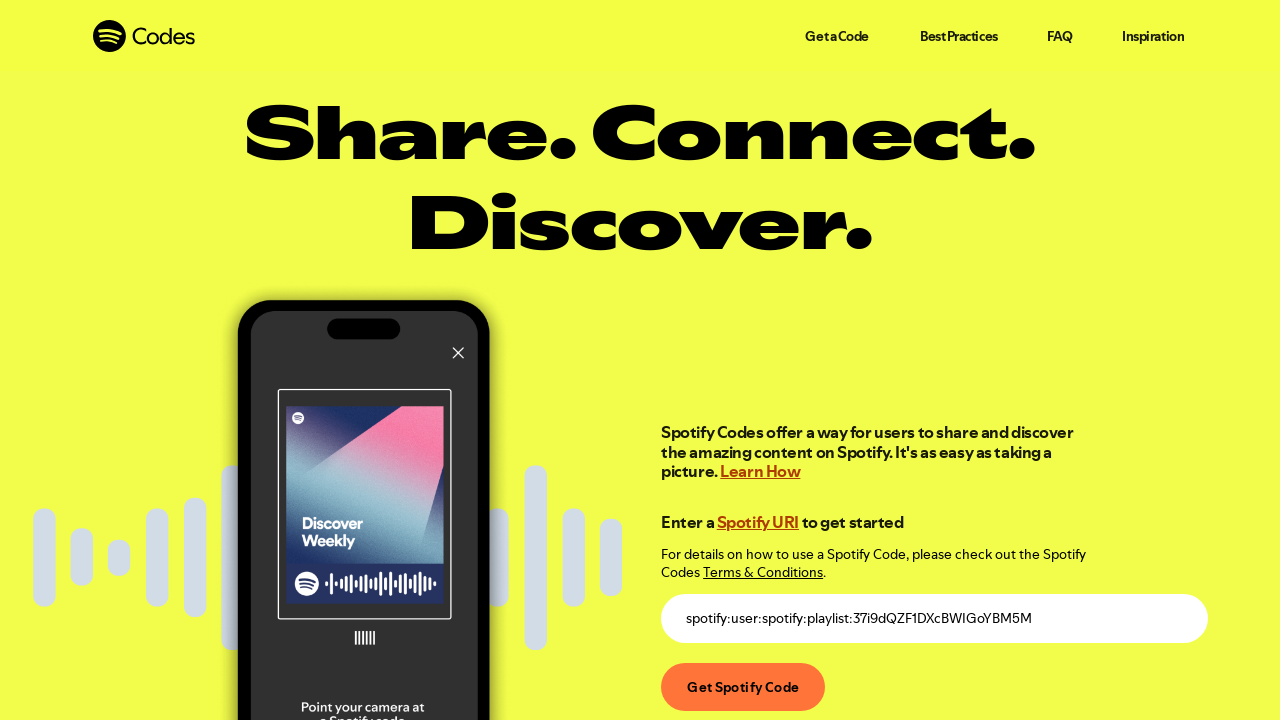

Waited for Spotify link input field to be present
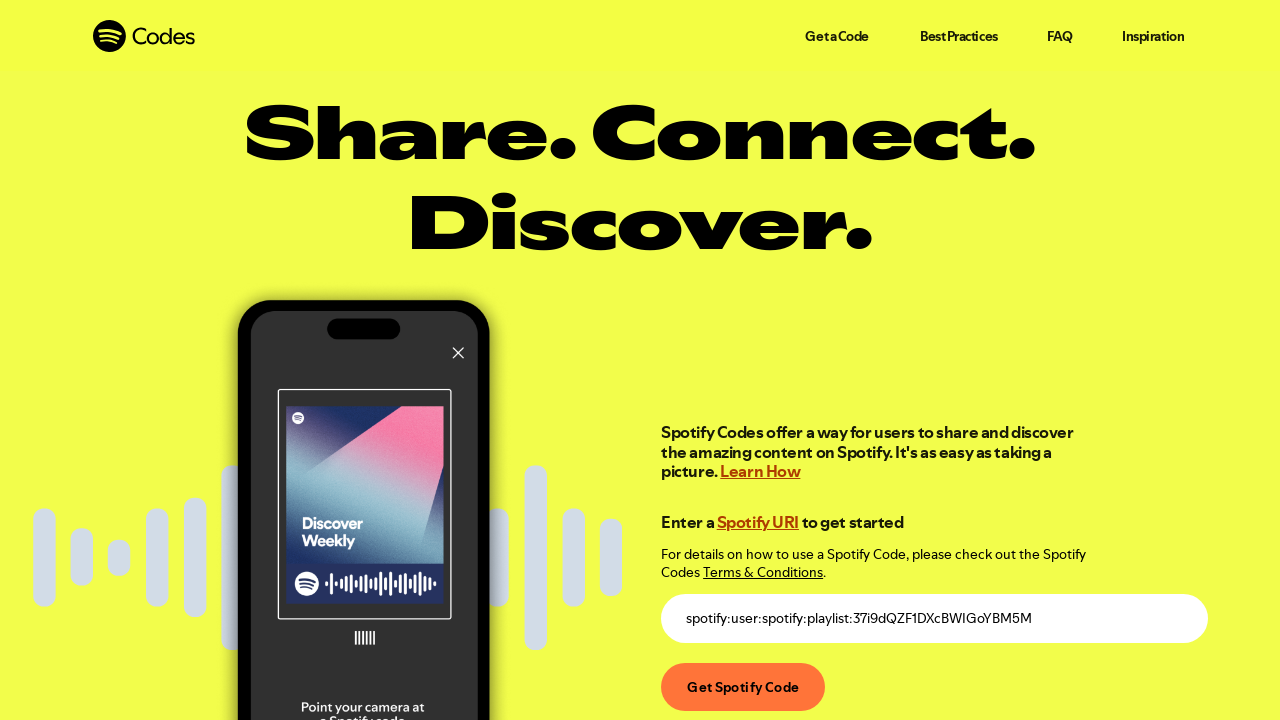

Entered Spotify track link into input field on #playlist-code
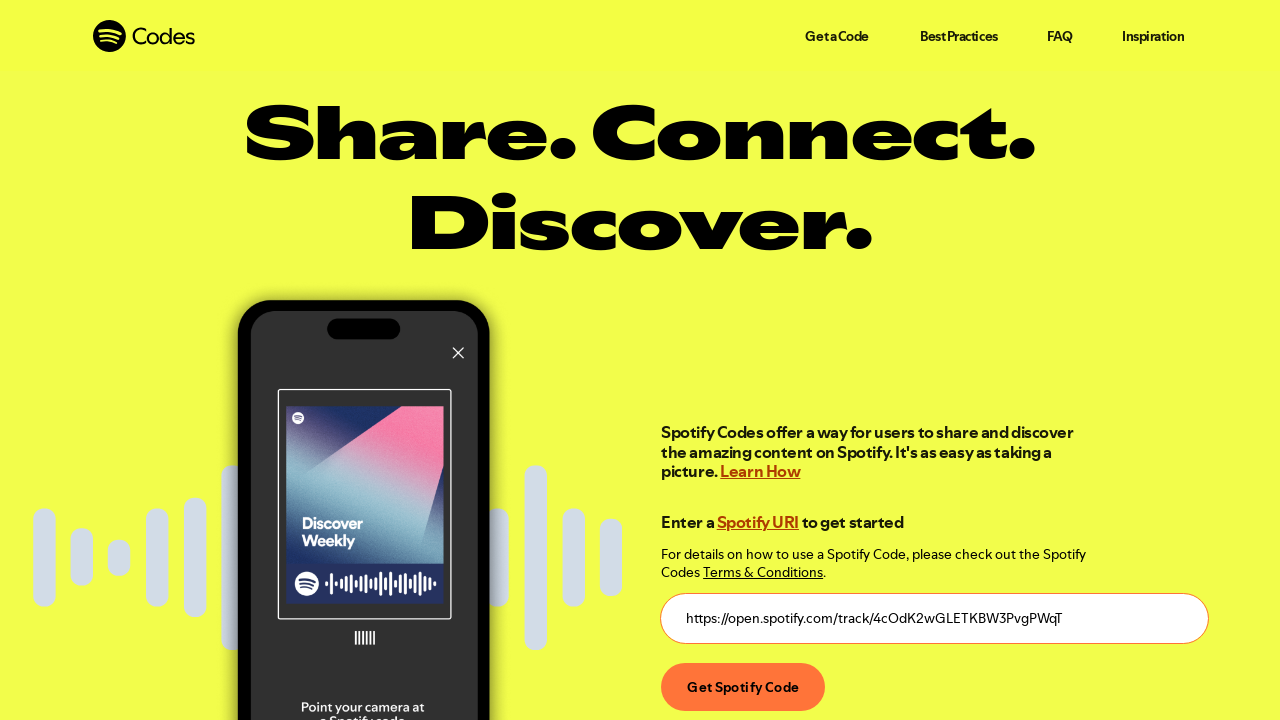

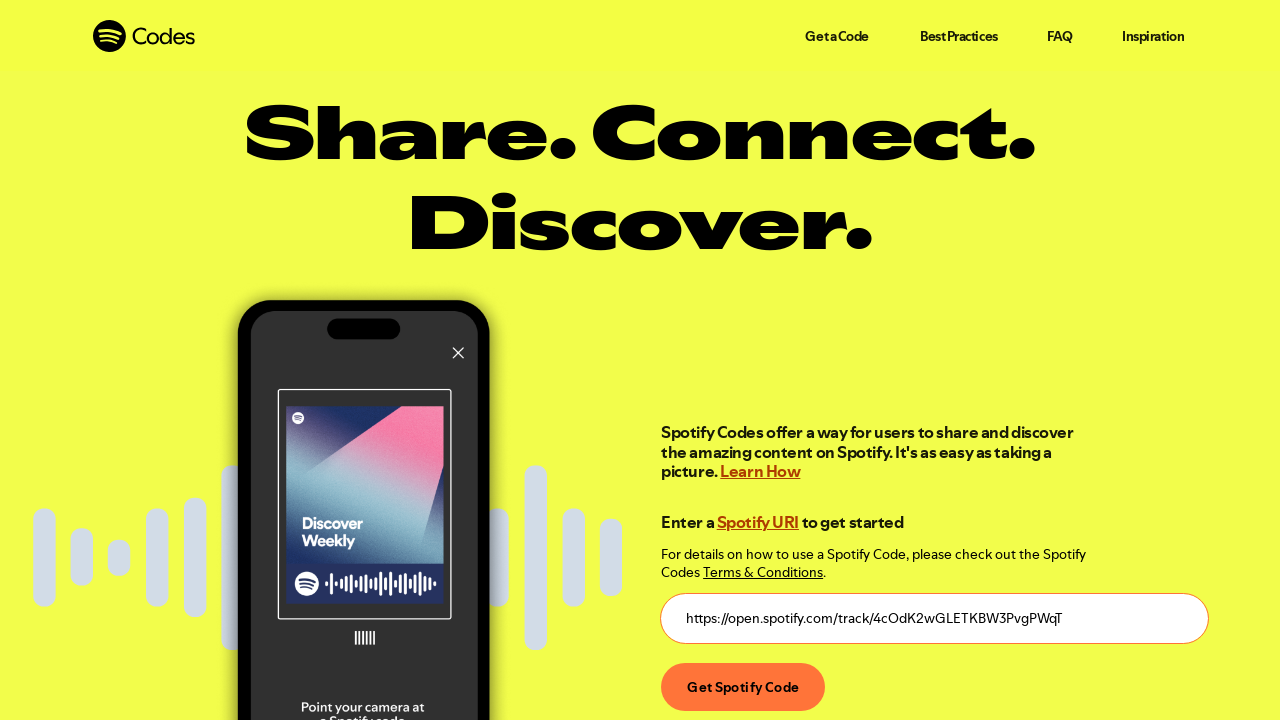